Opens the Flipkart homepage and verifies the page loads successfully

Starting URL: https://www.flipkart.com/

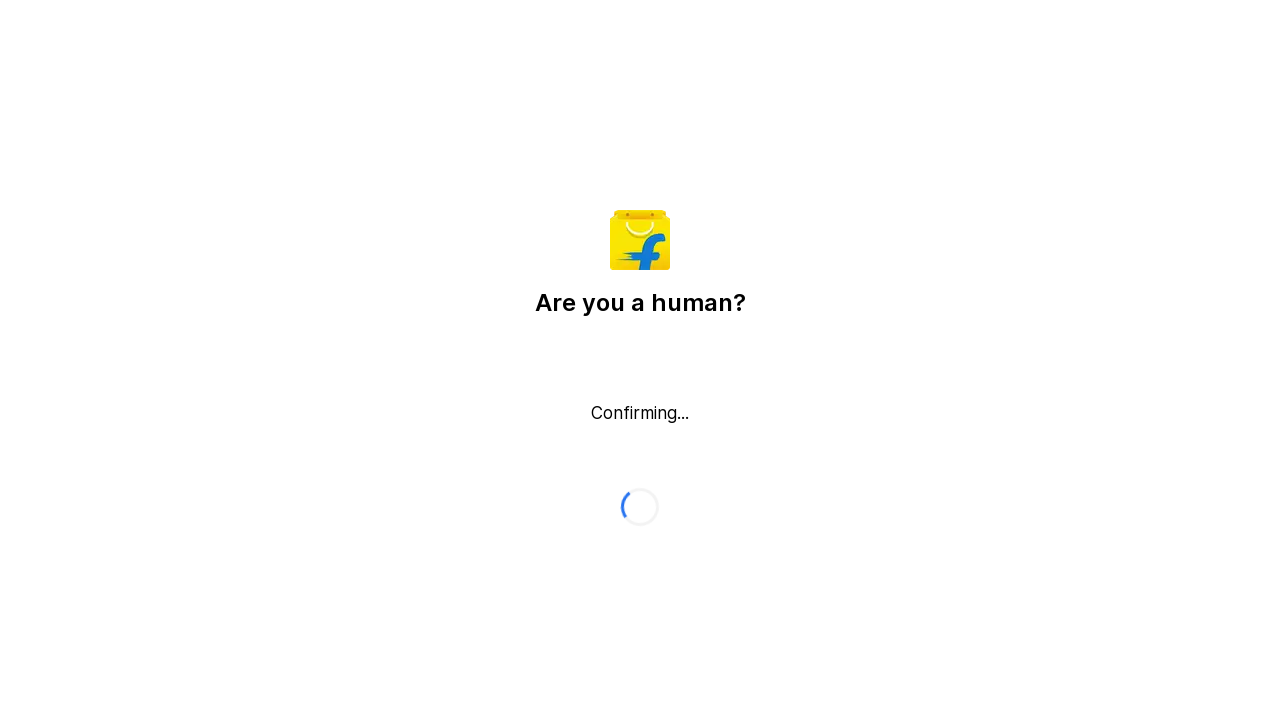

Waited for Flipkart homepage to reach domcontentloaded state
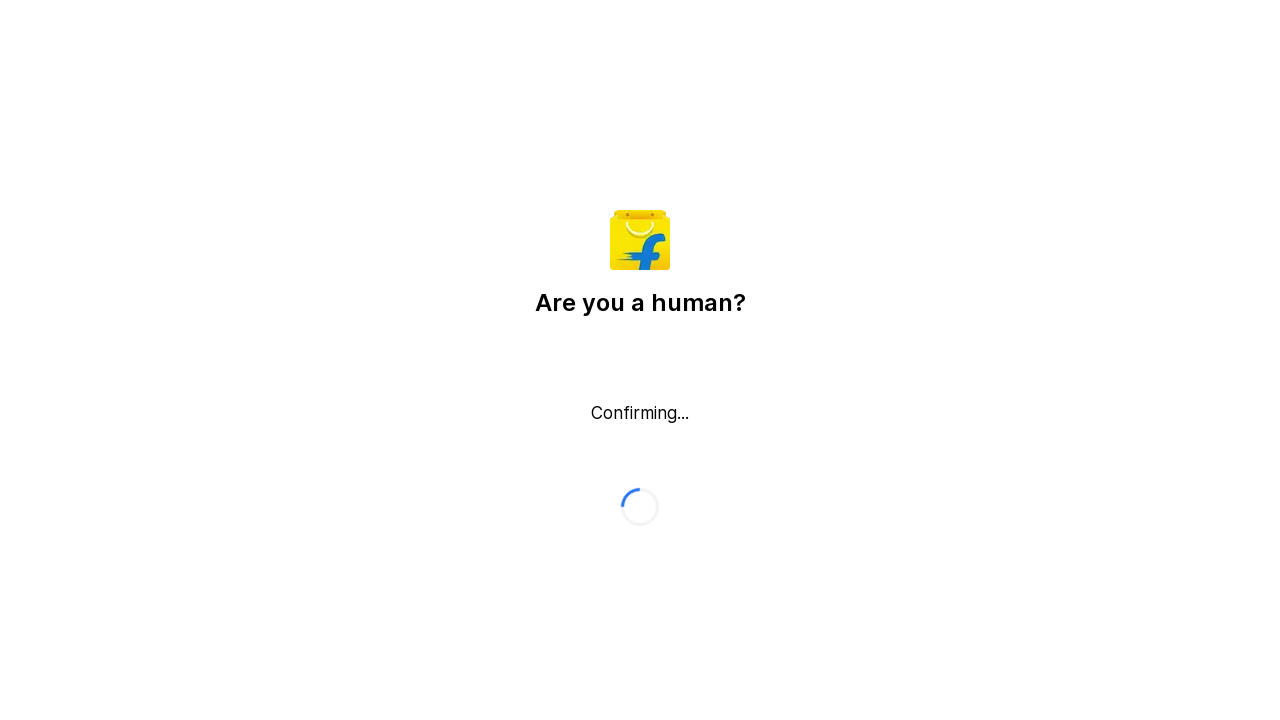

Verified page loaded by confirming body element is present
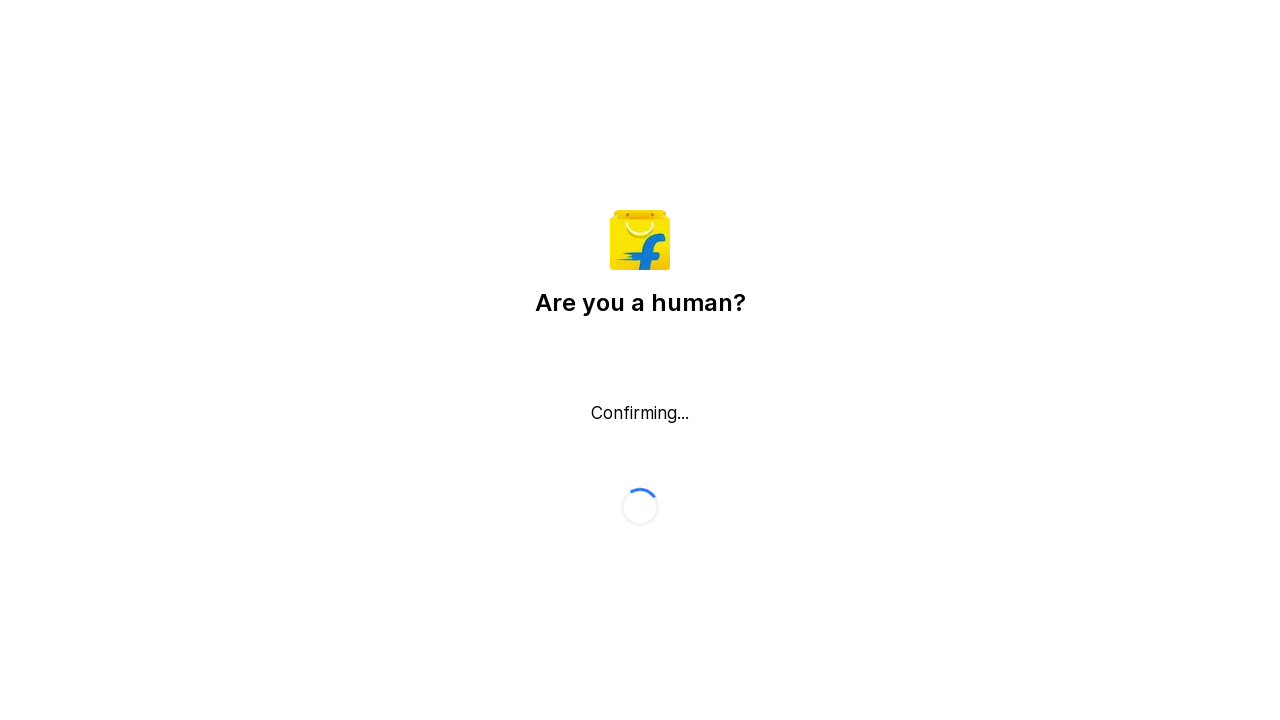

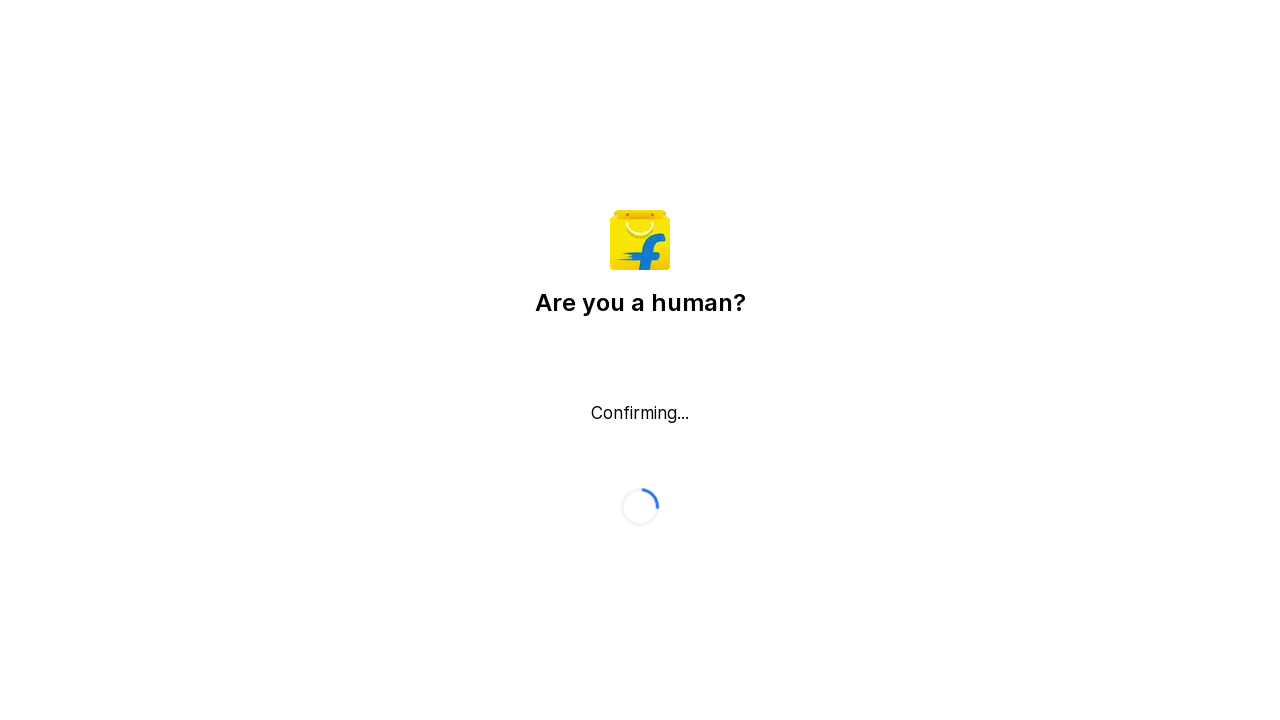